Tests checkbox functionality by selecting checkboxes if they are not already selected and verifying they are checked

Starting URL: https://testcenter.techproeducation.com/index.php?page=checkboxes

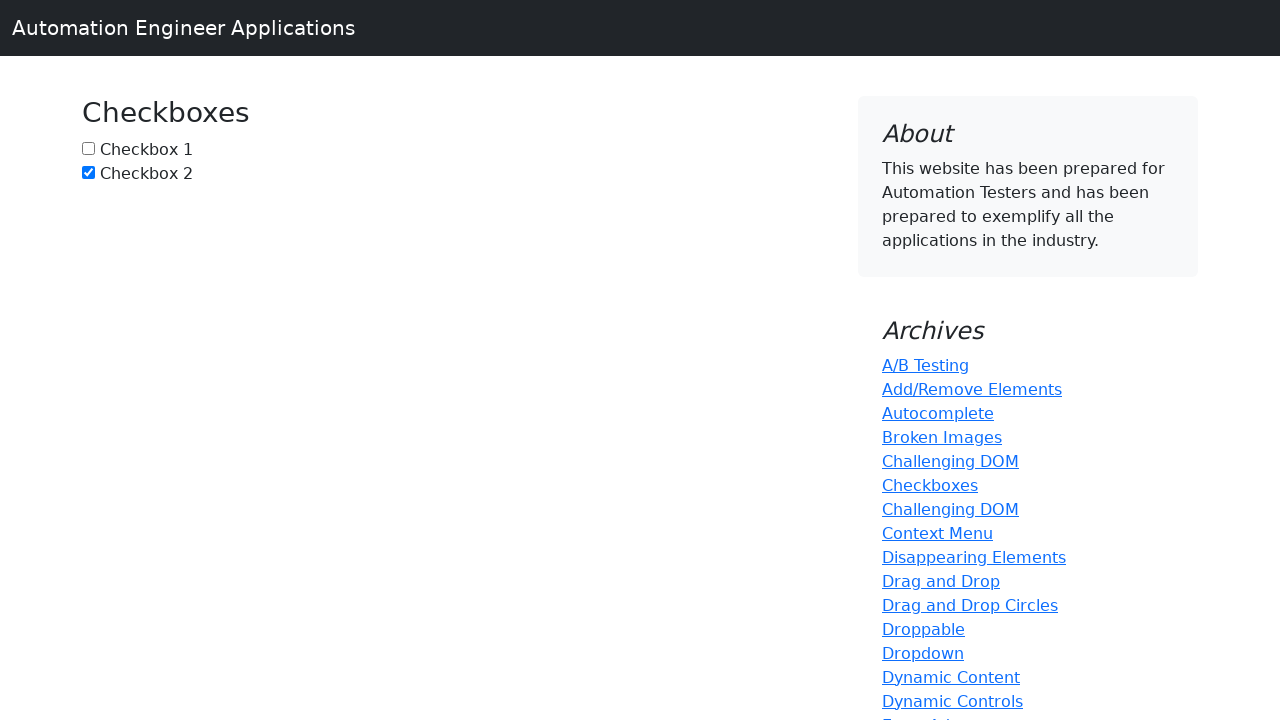

Located checkbox 1 element with id 'box1'
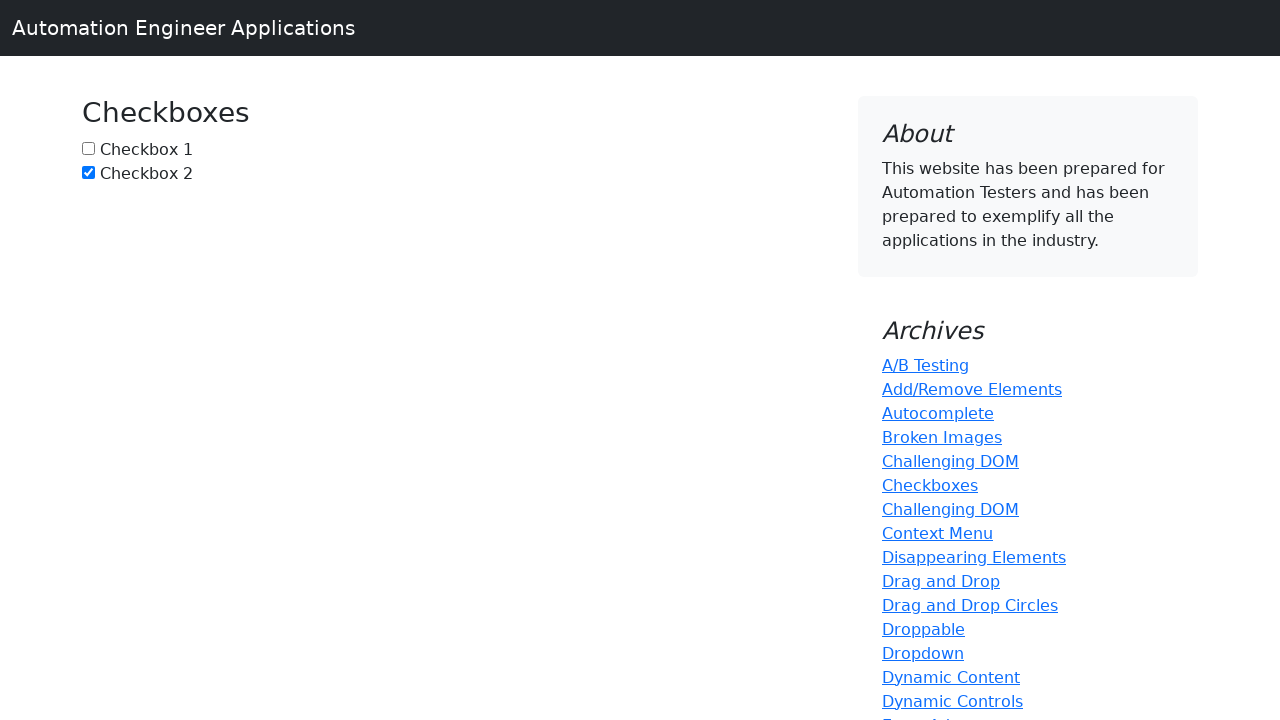

Located checkbox 2 element with id 'box2'
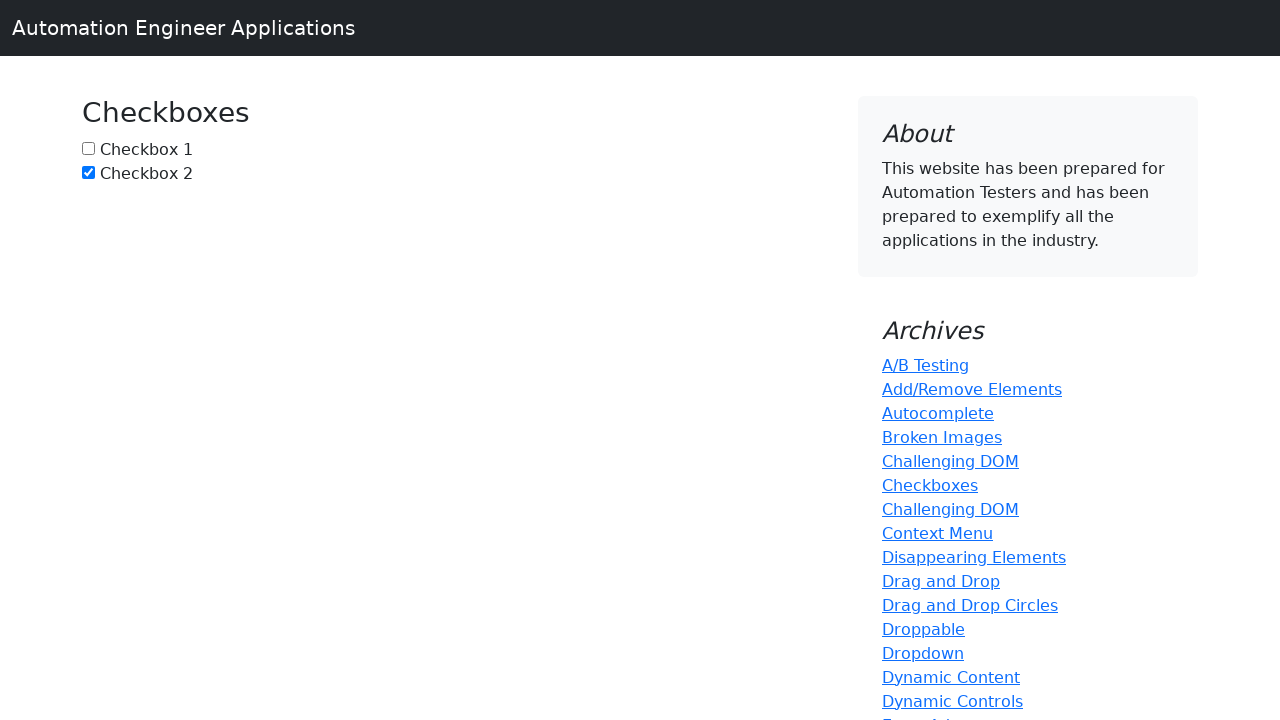

Checked checkbox 1 status - it was not selected
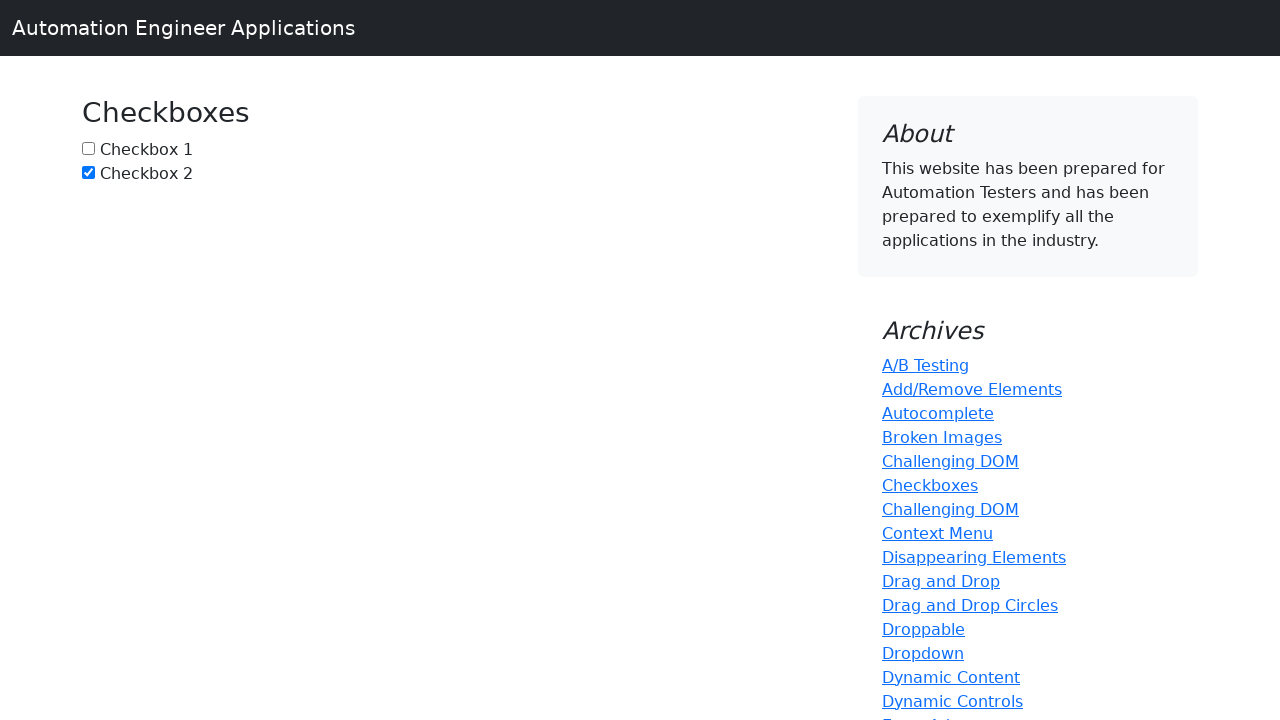

Clicked checkbox 1 to select it at (88, 148) on #box1
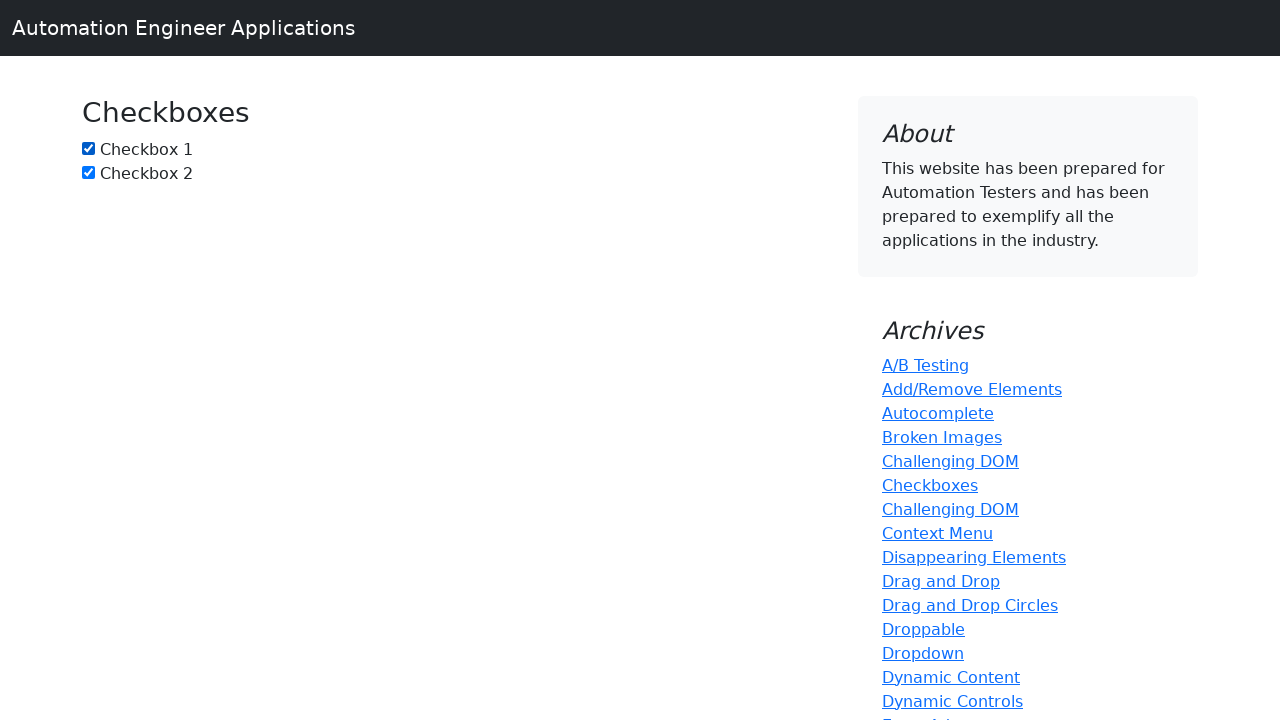

Checked checkbox 2 status - it was already selected
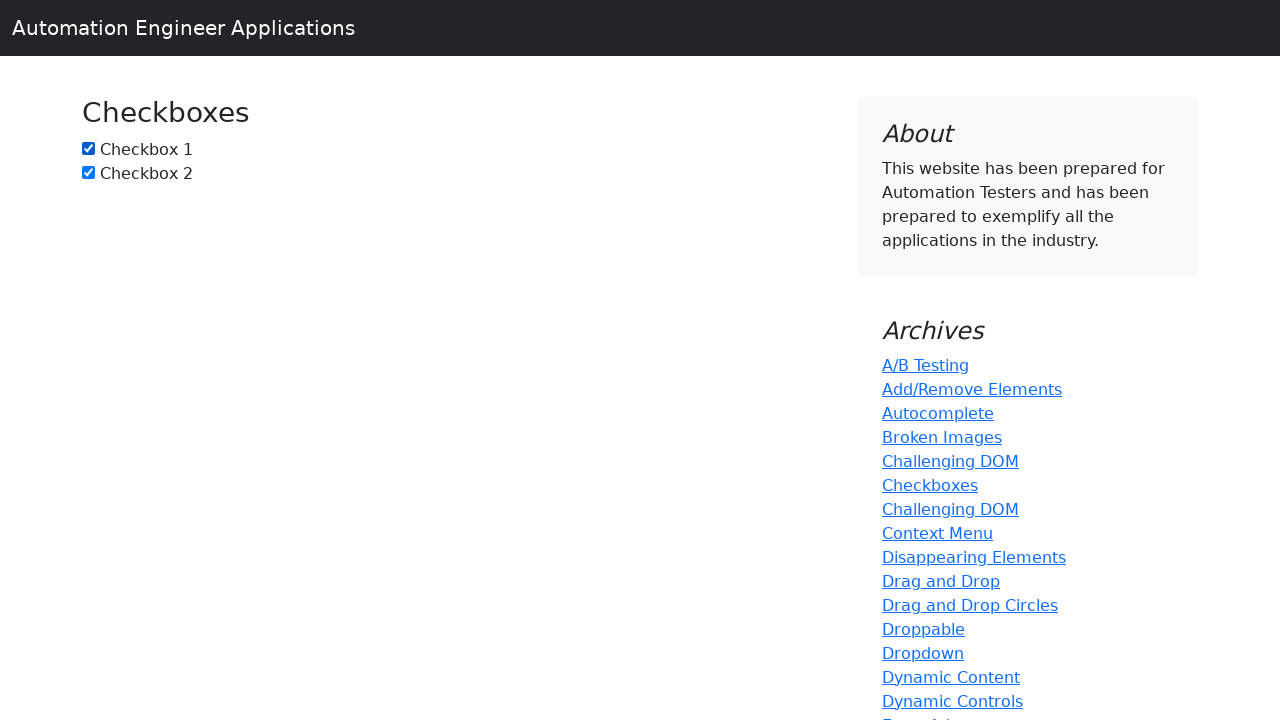

Verified checkbox 1 is checked
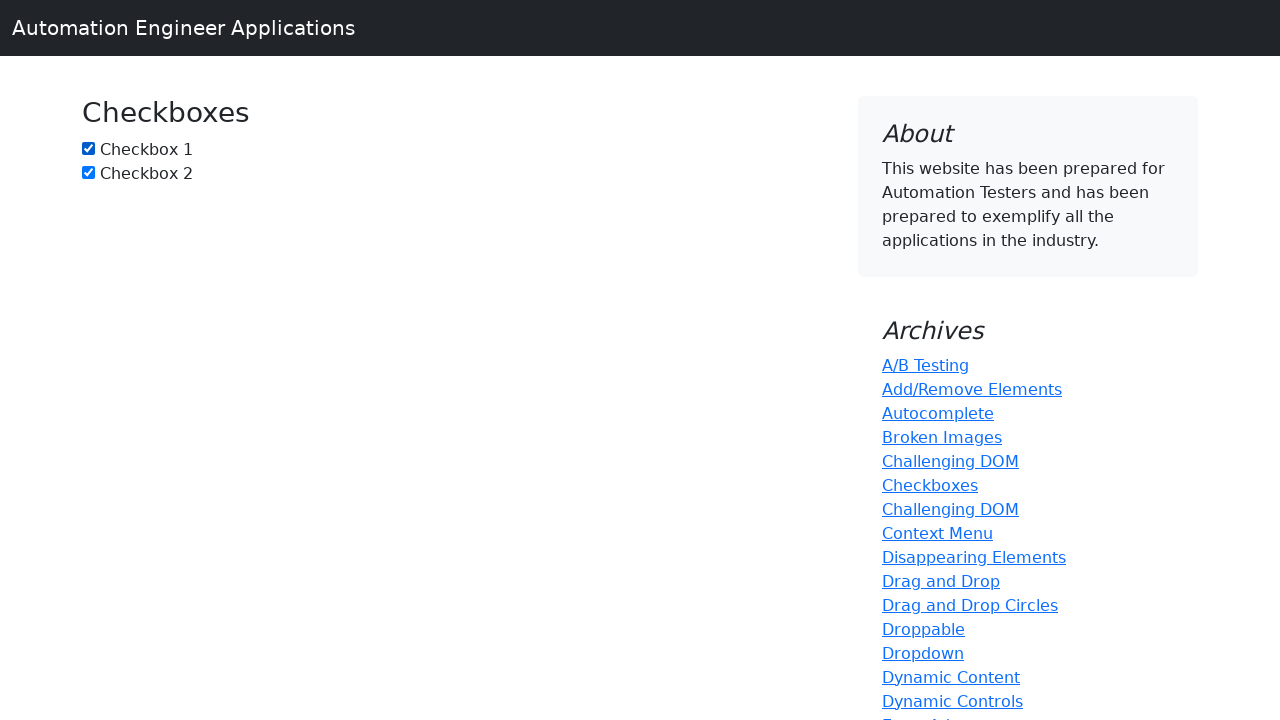

Verified checkbox 2 is checked
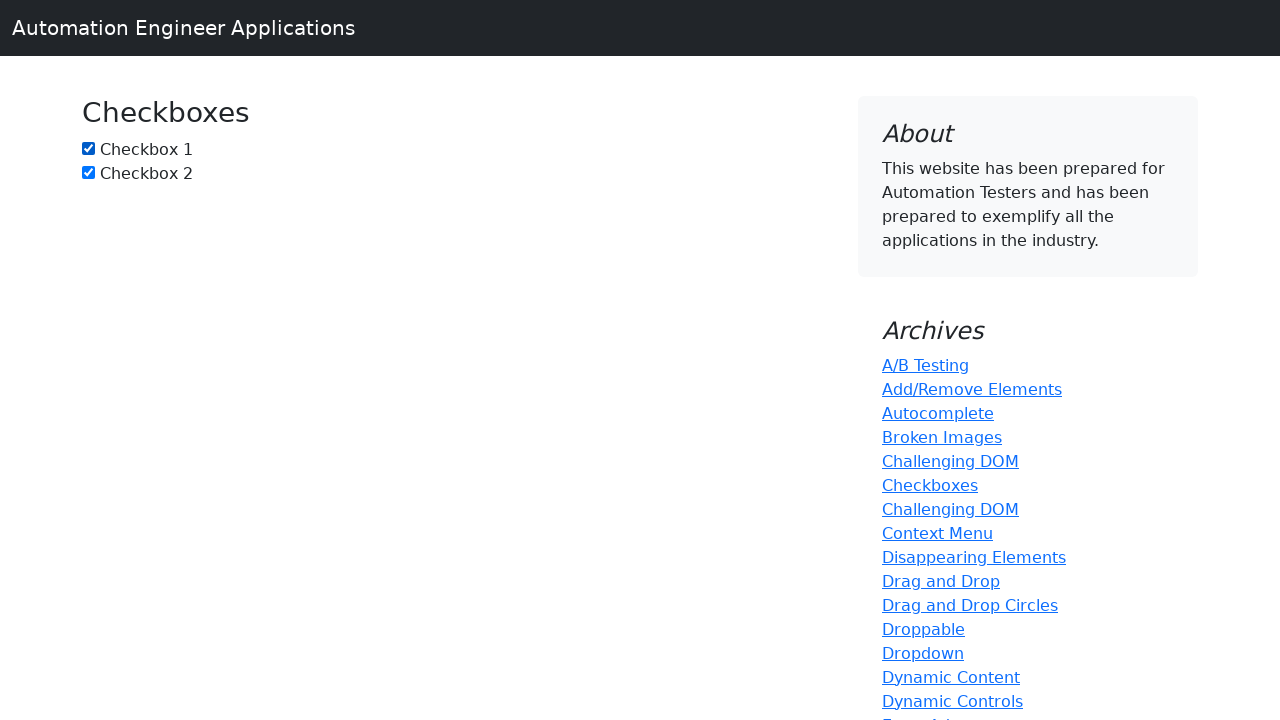

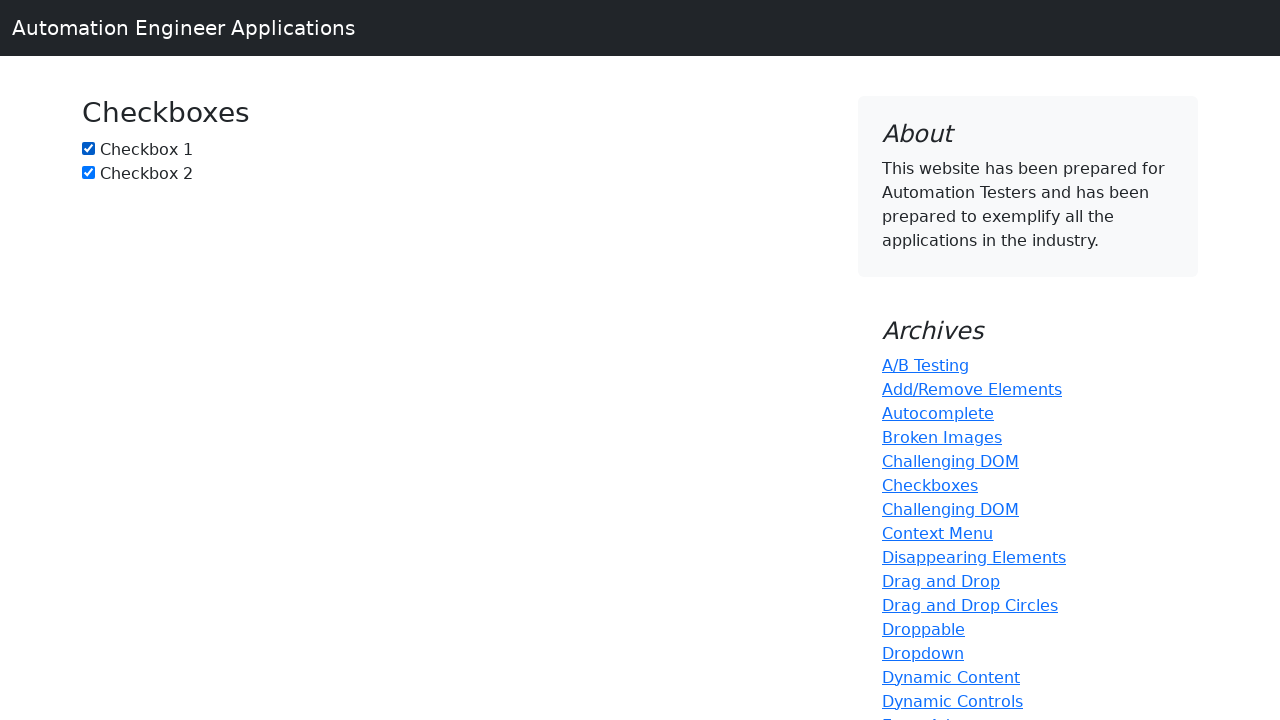